Tests the DemoQA practice form by navigating to the Forms section, clicking Practice Form, and filling out personal information fields including first name, last name, email, and mobile number.

Starting URL: https://demoqa.com/

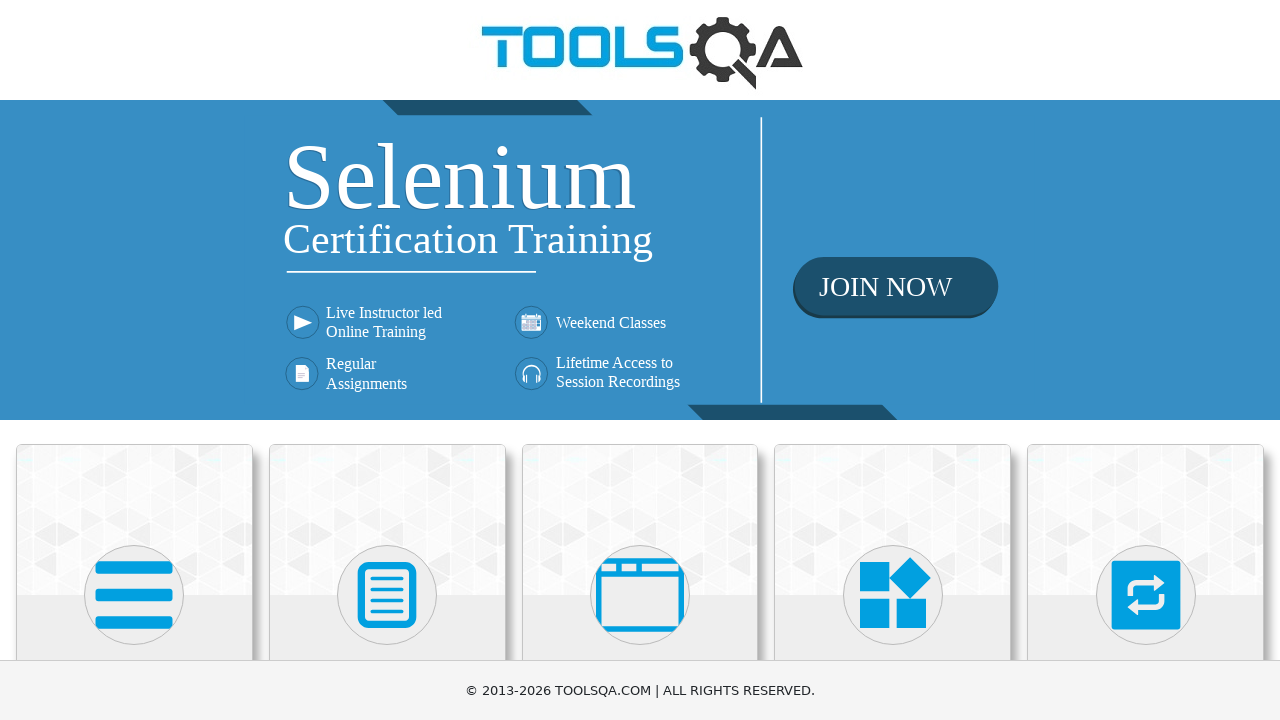

Scrolled down 350px to view Forms section
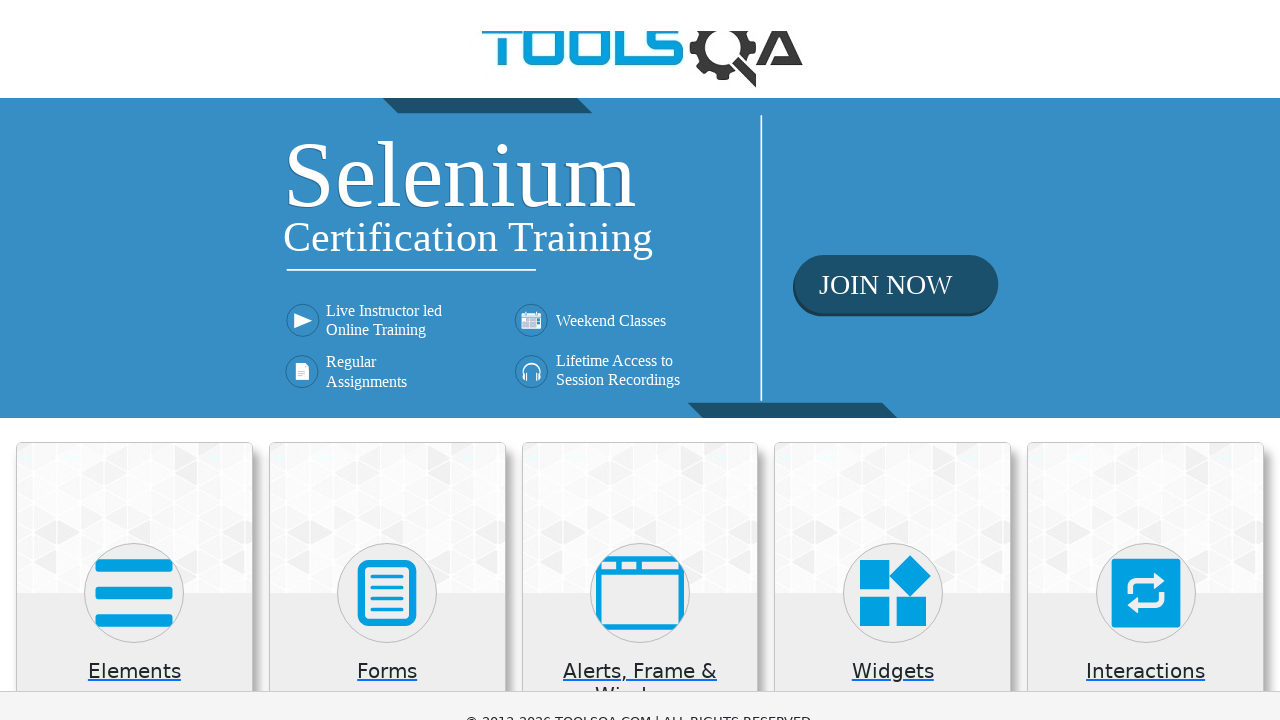

Clicked on Forms card at (387, 323) on xpath=//h5[text()='Forms']
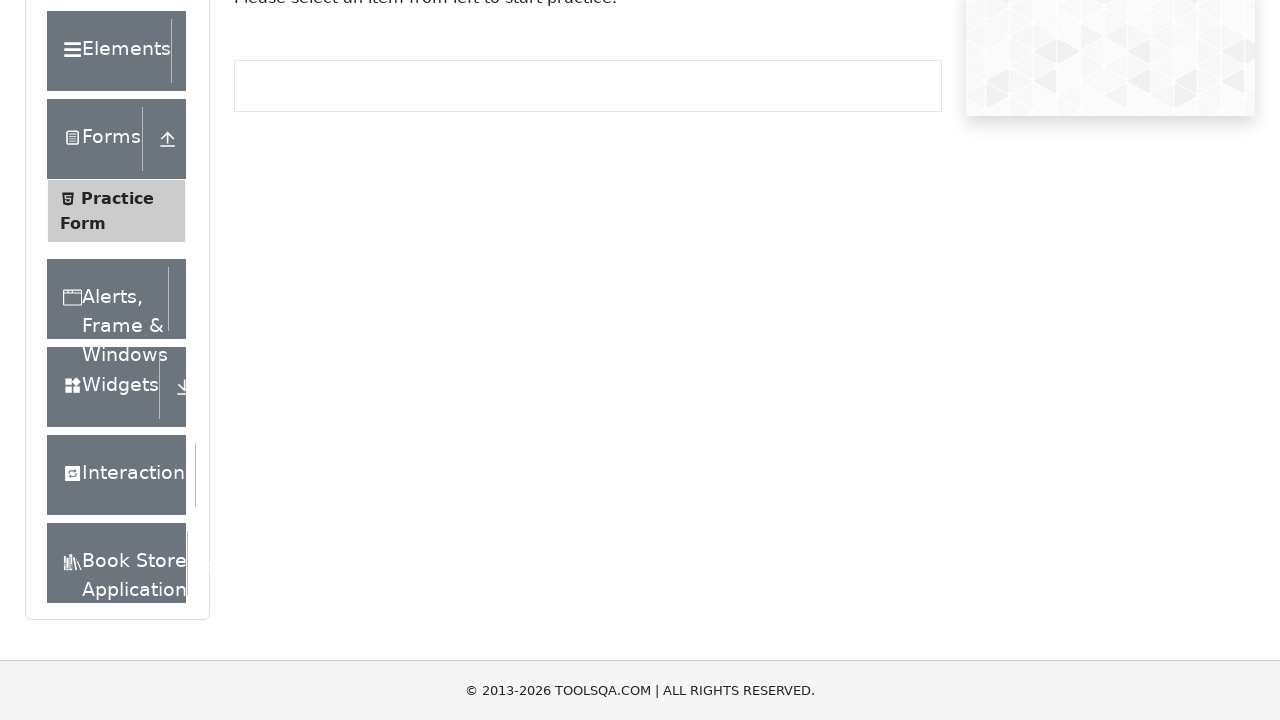

Clicked on Practice Form menu item at (117, 198) on xpath=//span[text()='Practice Form']
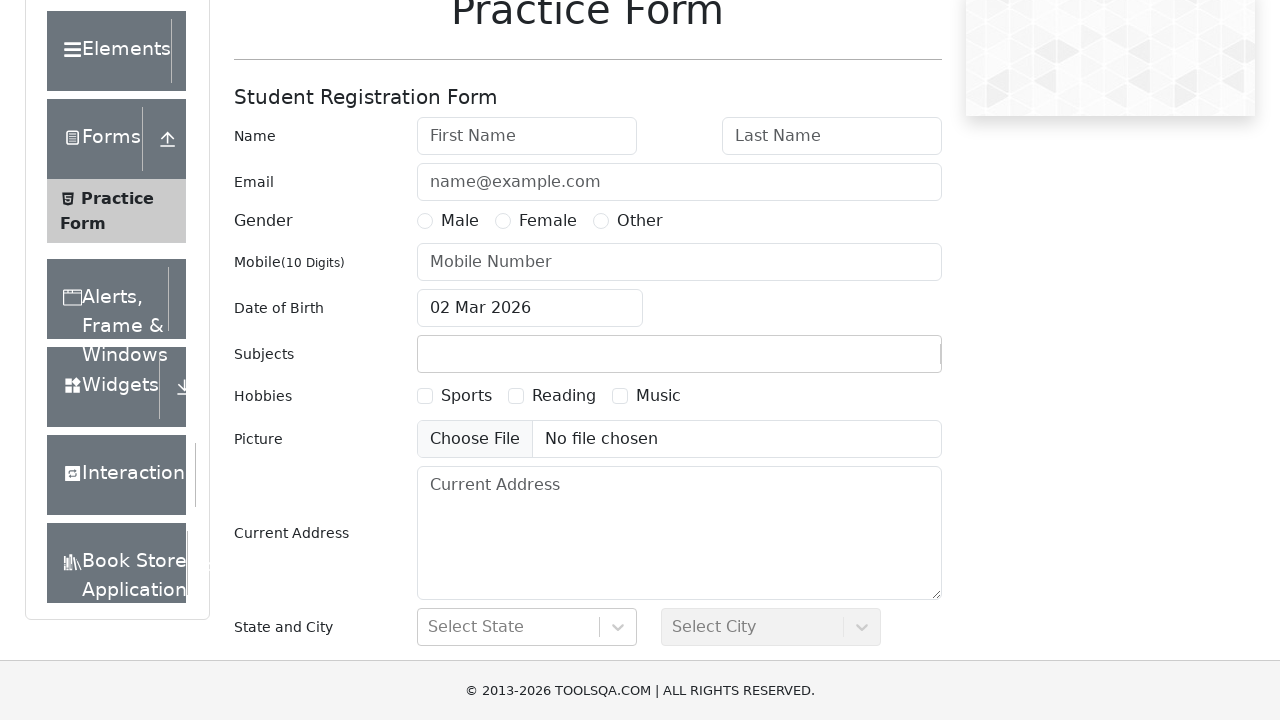

Filled first name field with 'Marcus' on #firstName
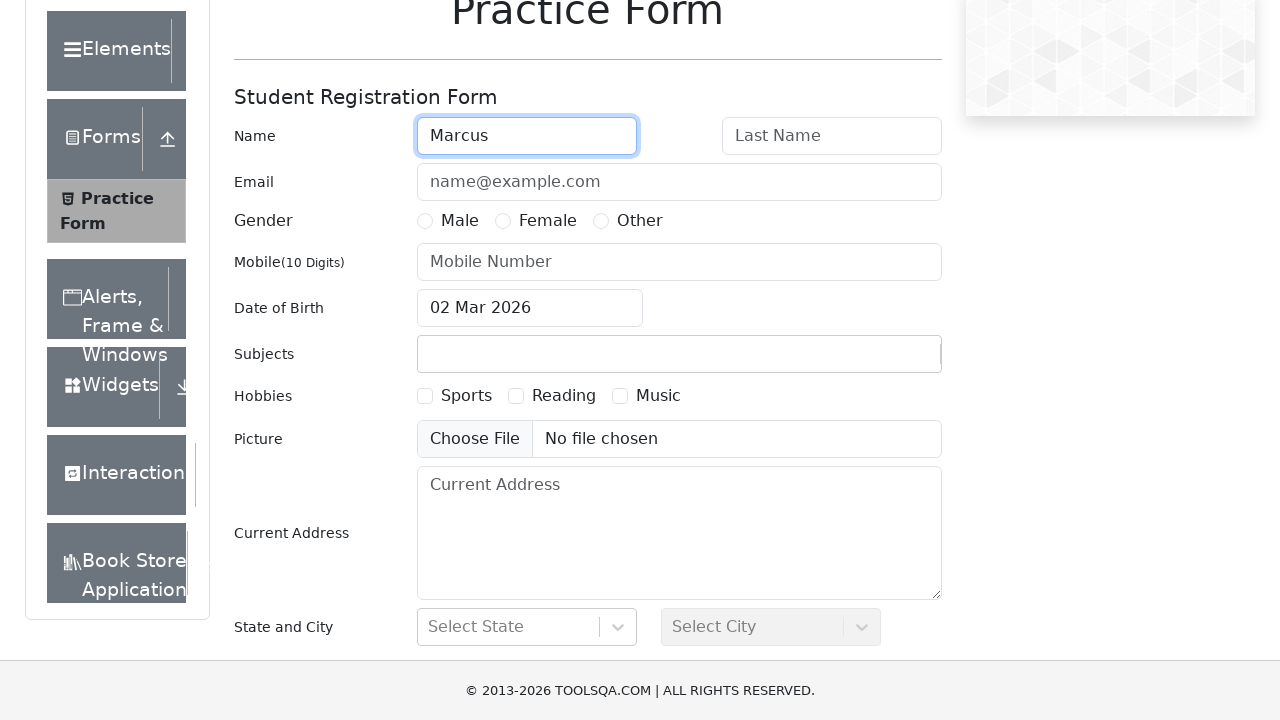

Filled last name field with 'Thompson' on #lastName
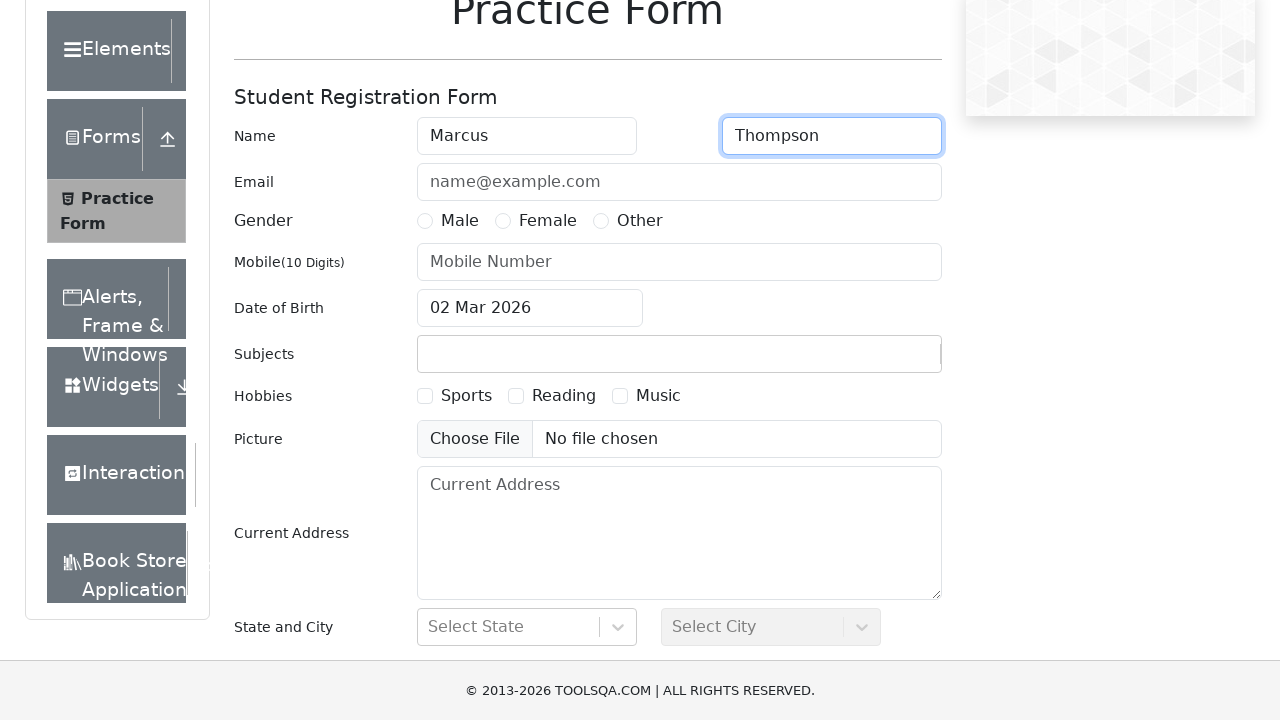

Filled email field with 'marcus.thompson@example.com' on #userEmail
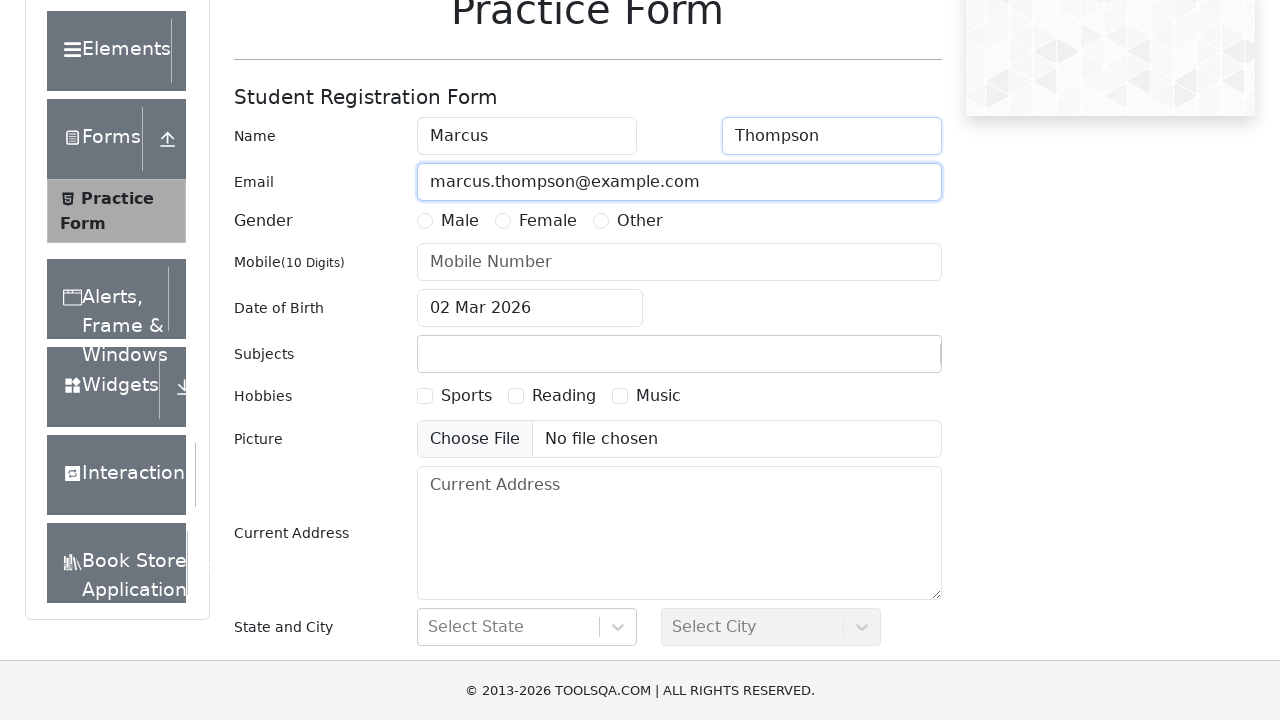

Filled mobile number field with '0723456789' on input[placeholder='Mobile Number']
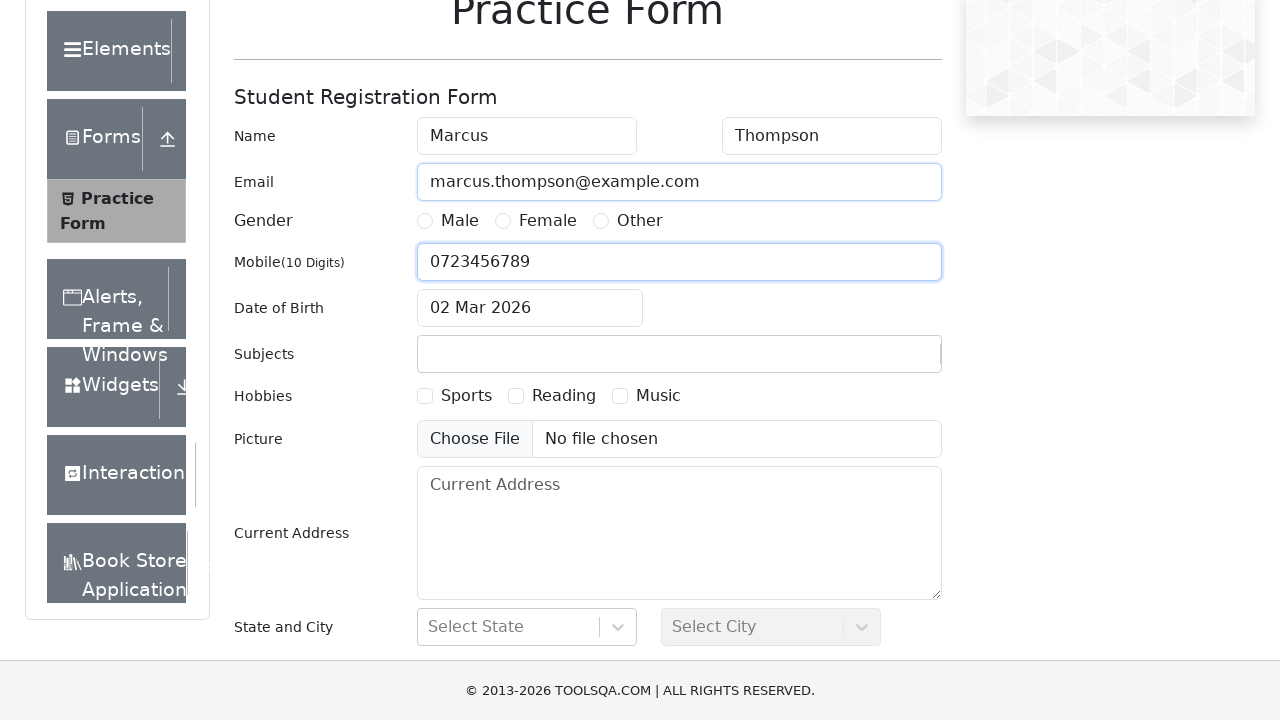

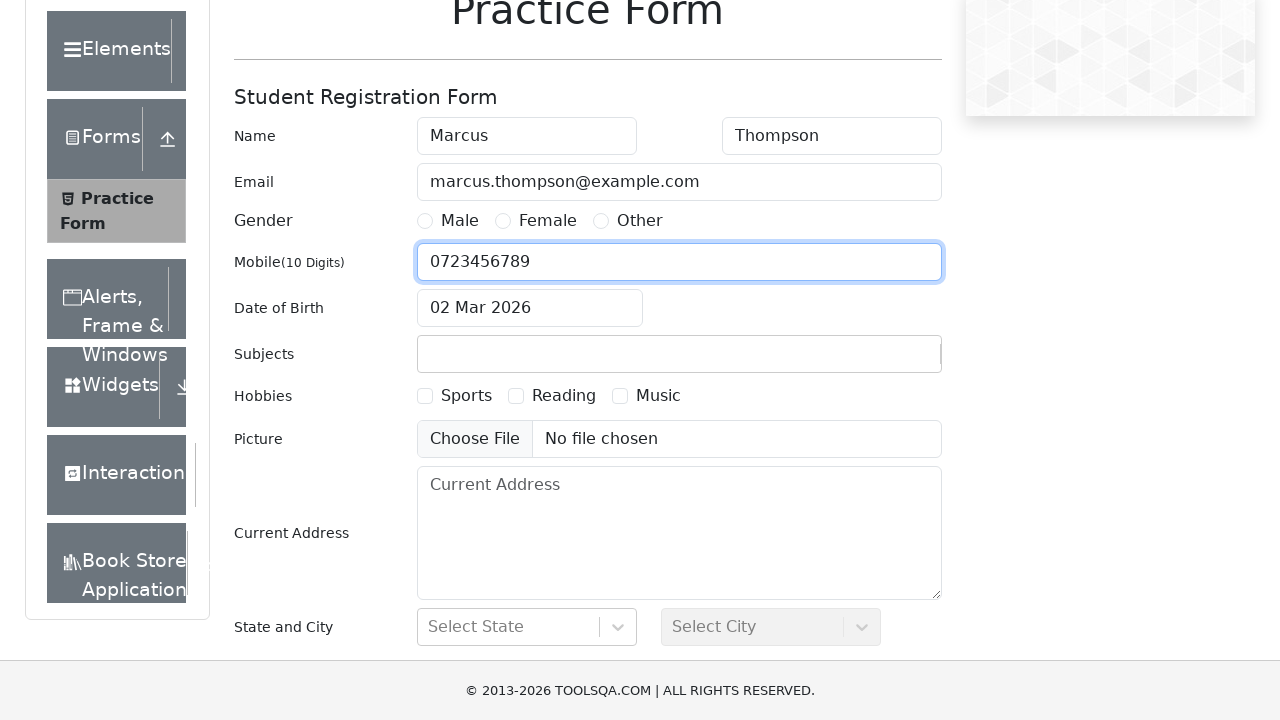